Tests the Add/Remove Elements functionality by clicking the Add Element button to create a Delete button, verifying it appears, clicking Delete to remove it, and verifying the page heading remains visible.

Starting URL: https://the-internet.herokuapp.com/add_remove_elements/

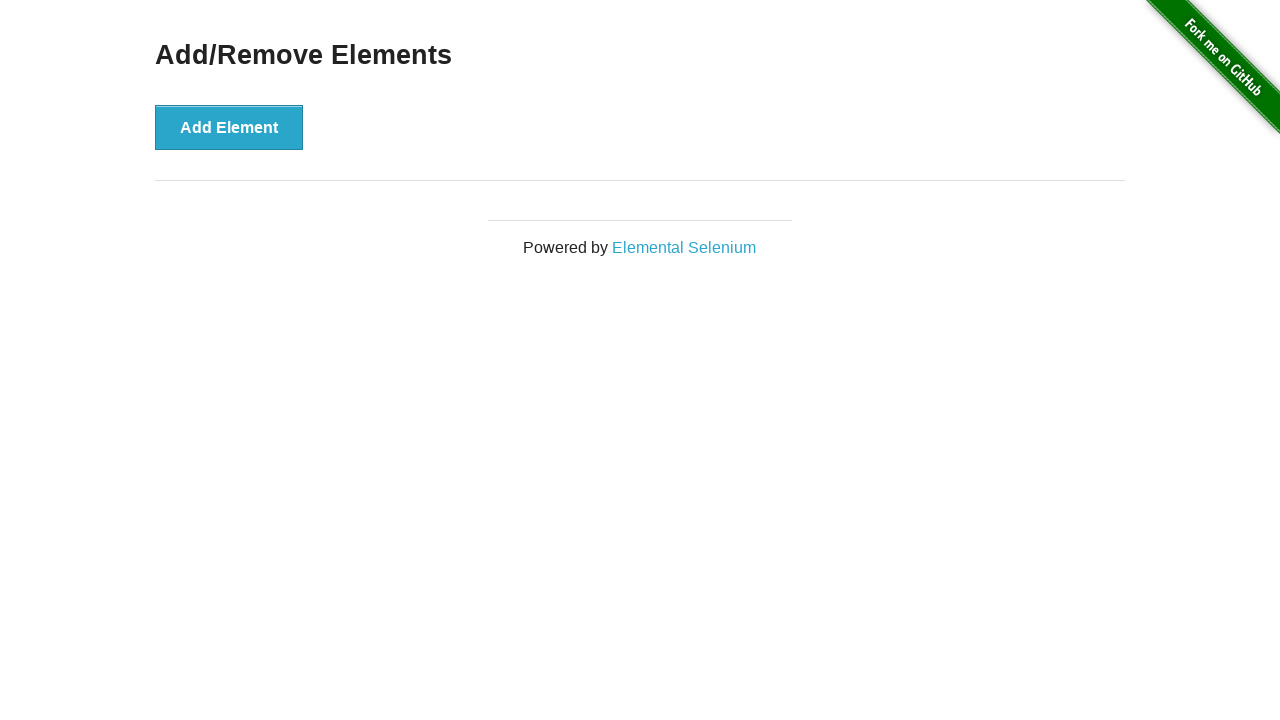

Clicked the 'Add Element' button to create a Delete button at (229, 127) on xpath=//*[text()='Add Element']
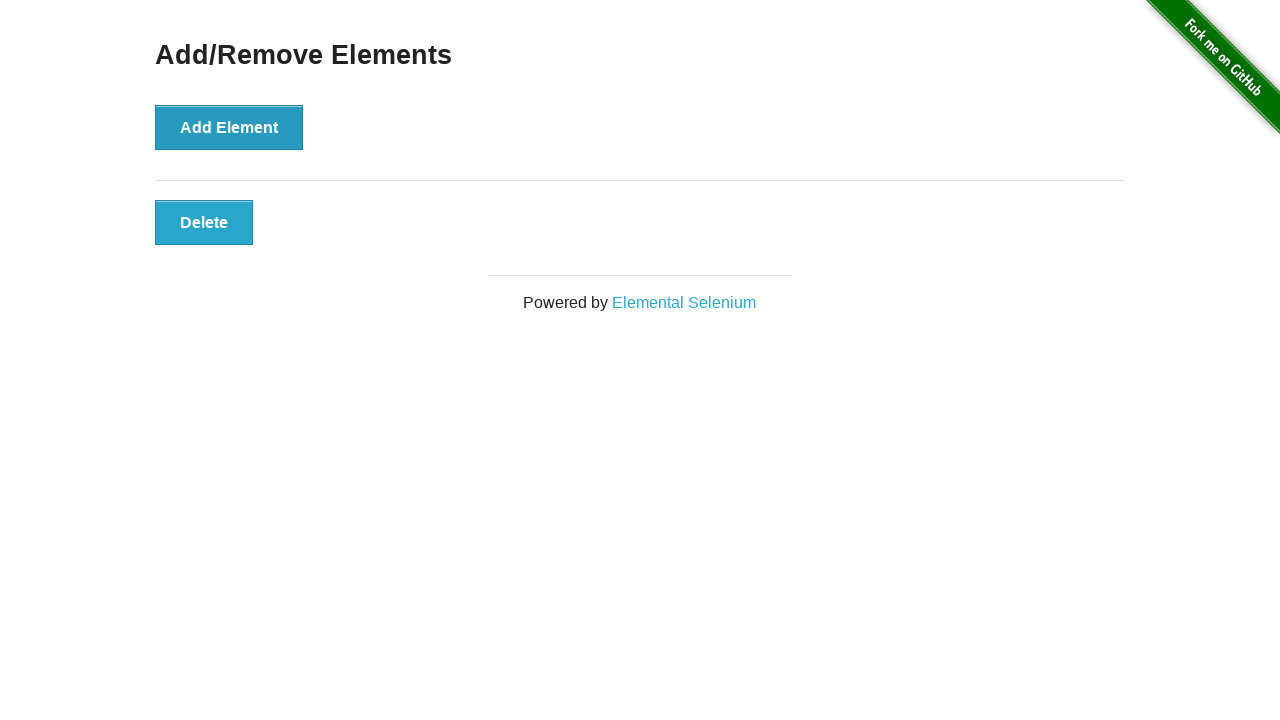

Delete button appeared and is now visible
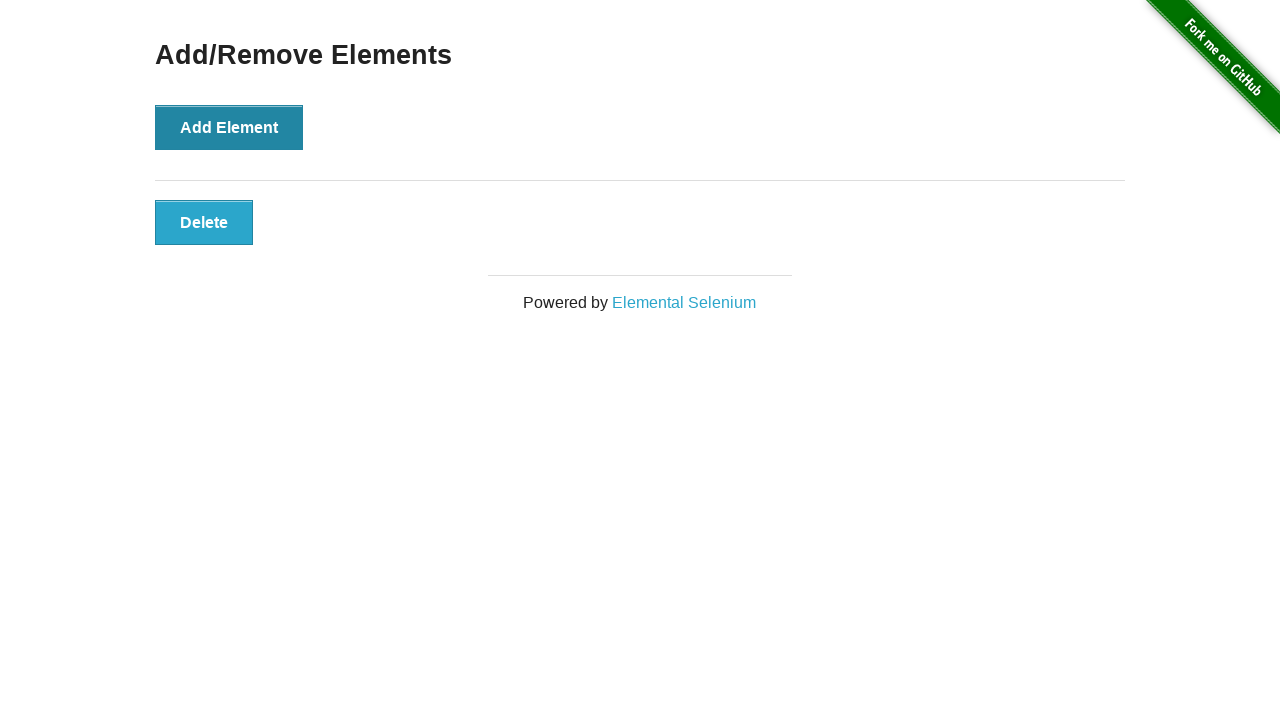

Clicked the Delete button to remove the element at (204, 222) on xpath=//*[text()='Delete']
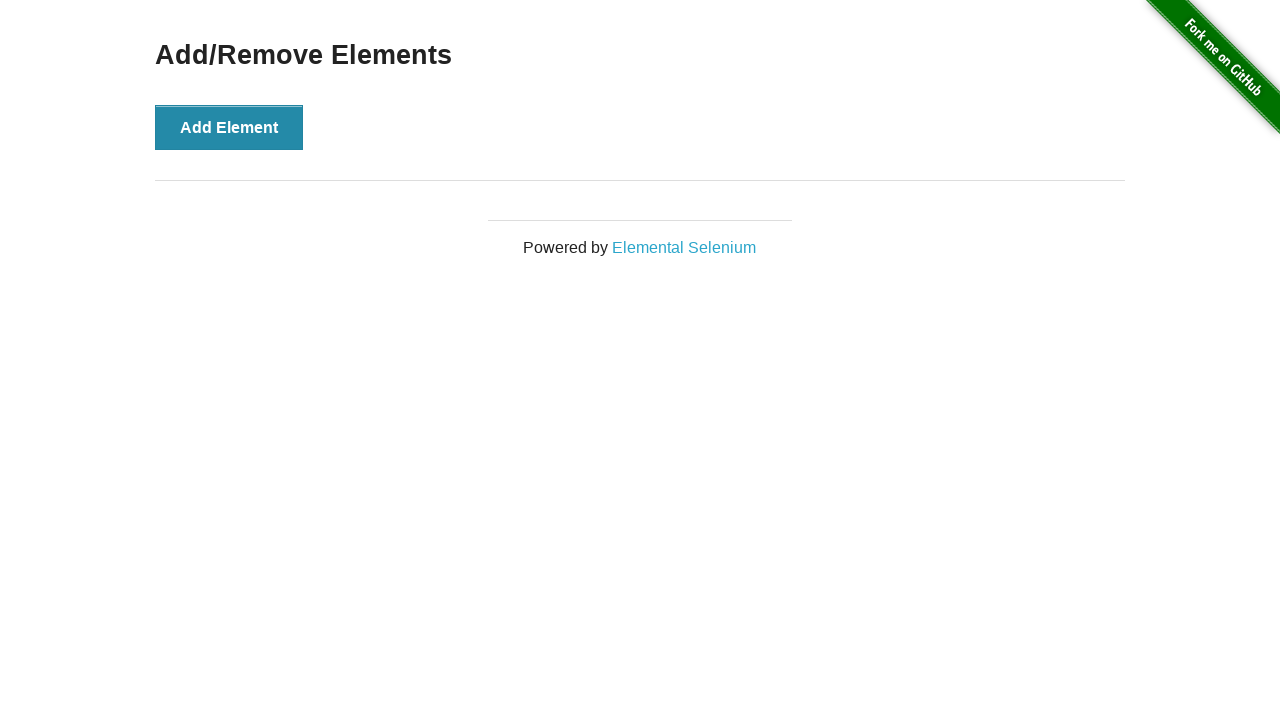

Verified that the 'Add/Remove Elements' heading remains visible after deletion
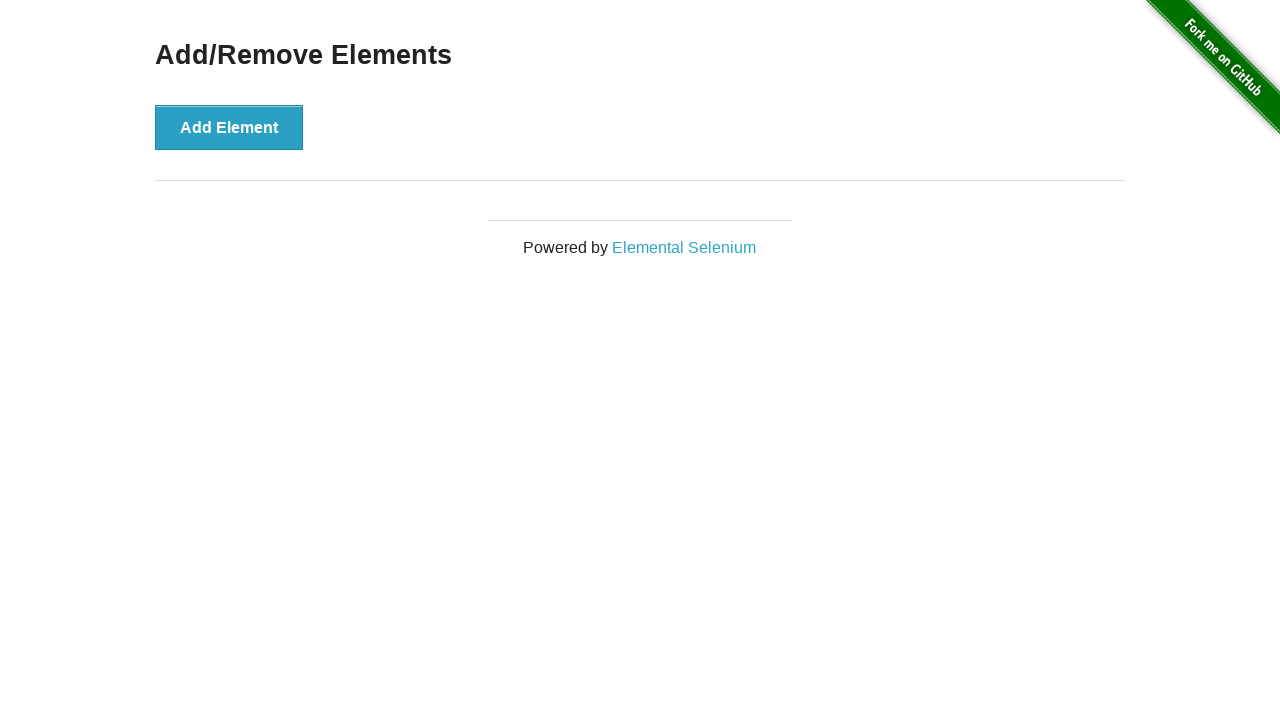

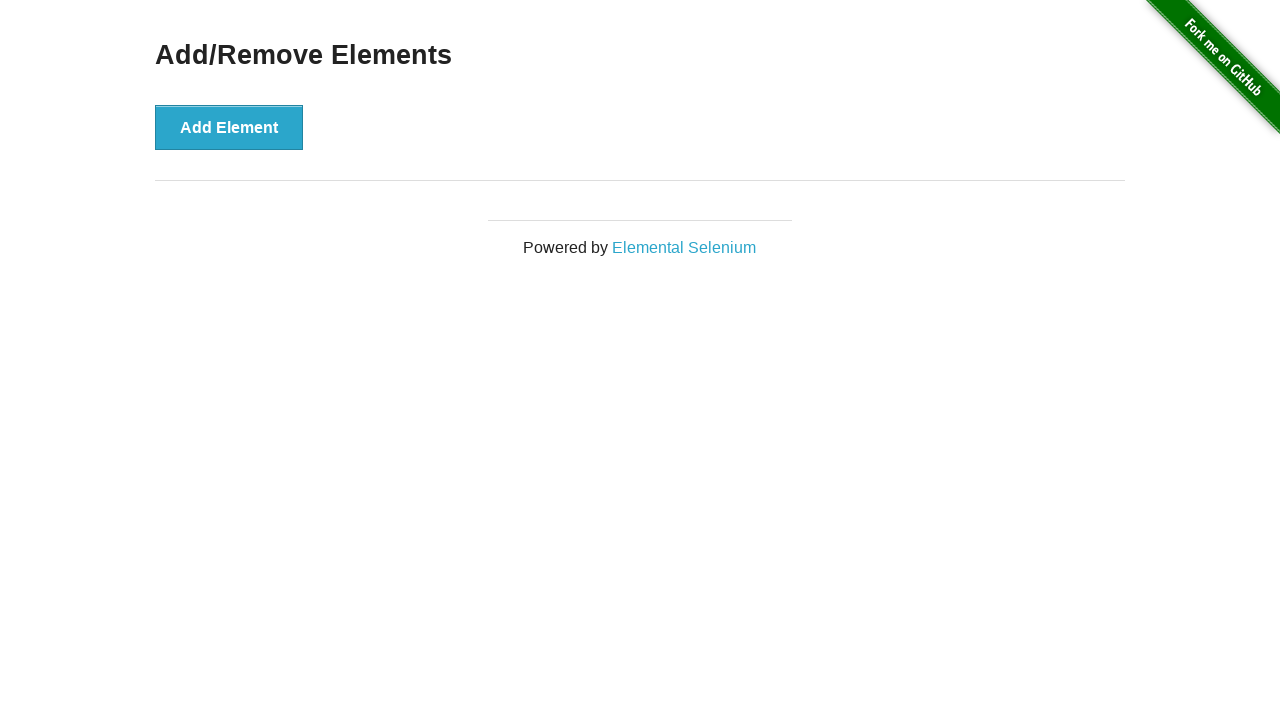